Tests the data structures dropdown menu navigation for Arrays option

Starting URL: https://dsportalapp.herokuapp.com/

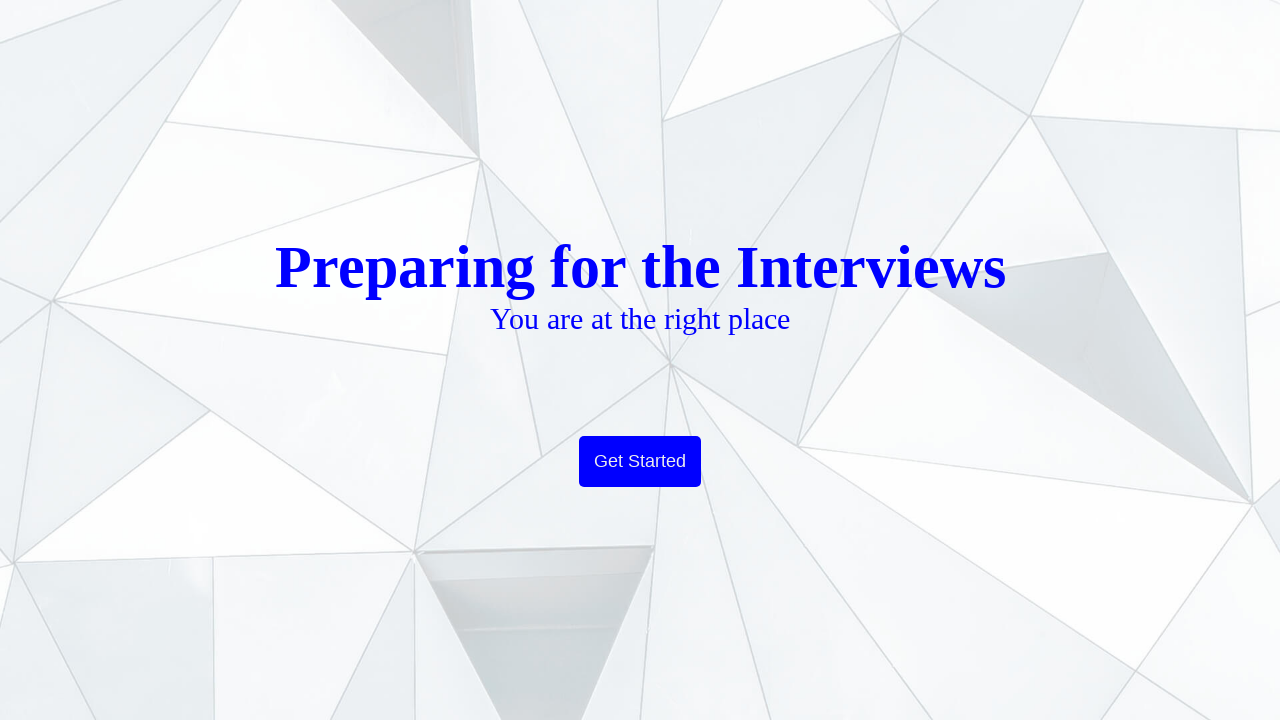

Clicked Get Started button at (640, 462) on xpath=/html/body/div[1]/div/div/a/button
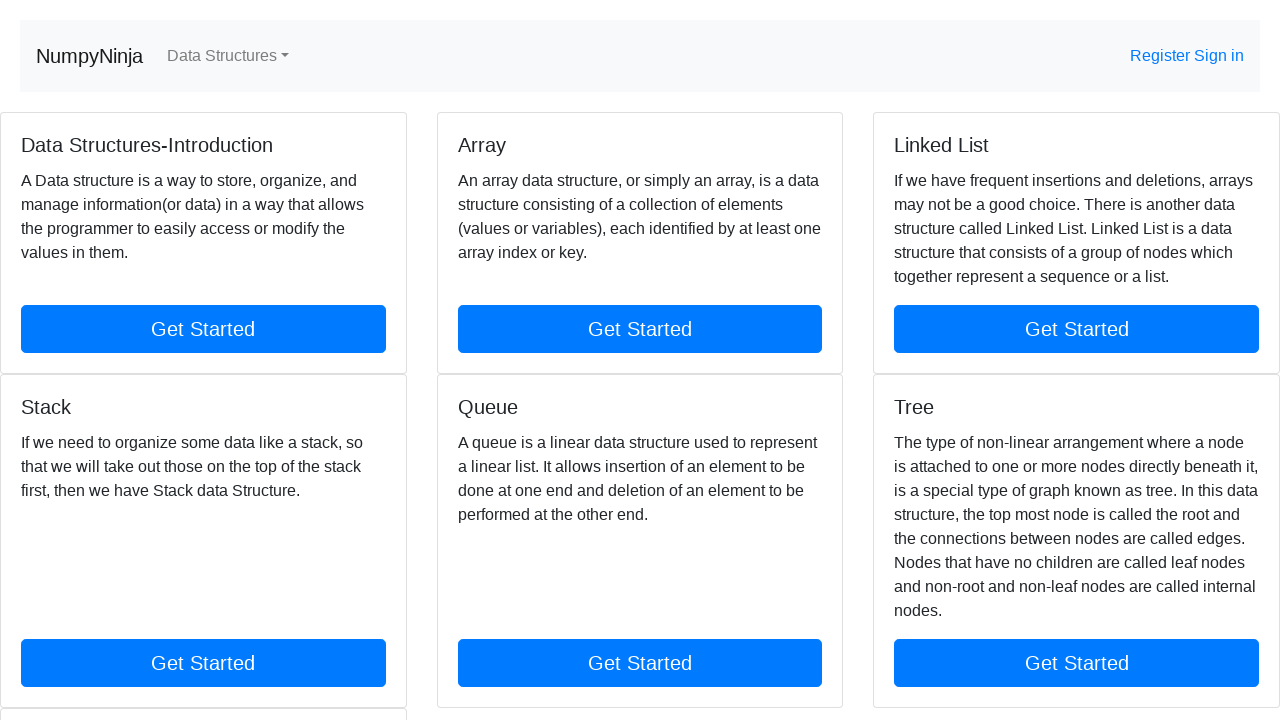

Clicked data structures dropdown menu at (228, 56) on xpath=//*[@id="navbarCollapse"]/div[1]/div/a
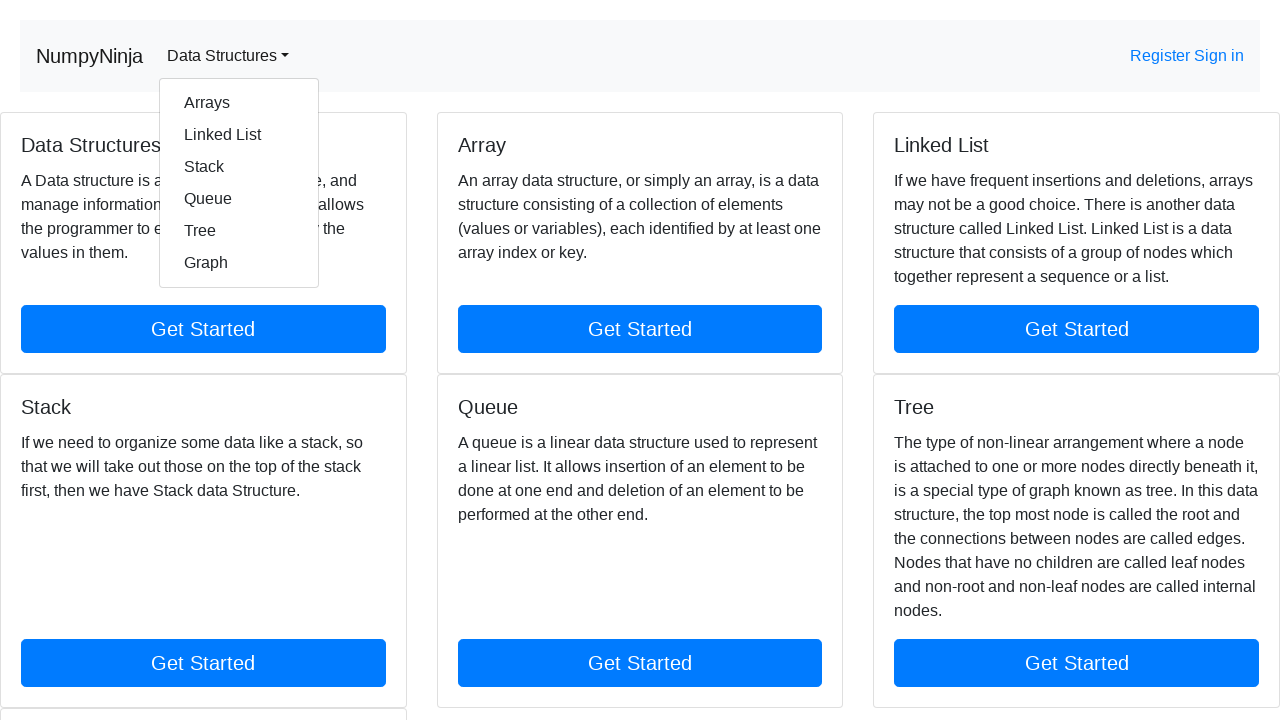

Clicked Arrays option from dropdown menu at (239, 183) on xpath=//div[@class='dropdown-menu show']
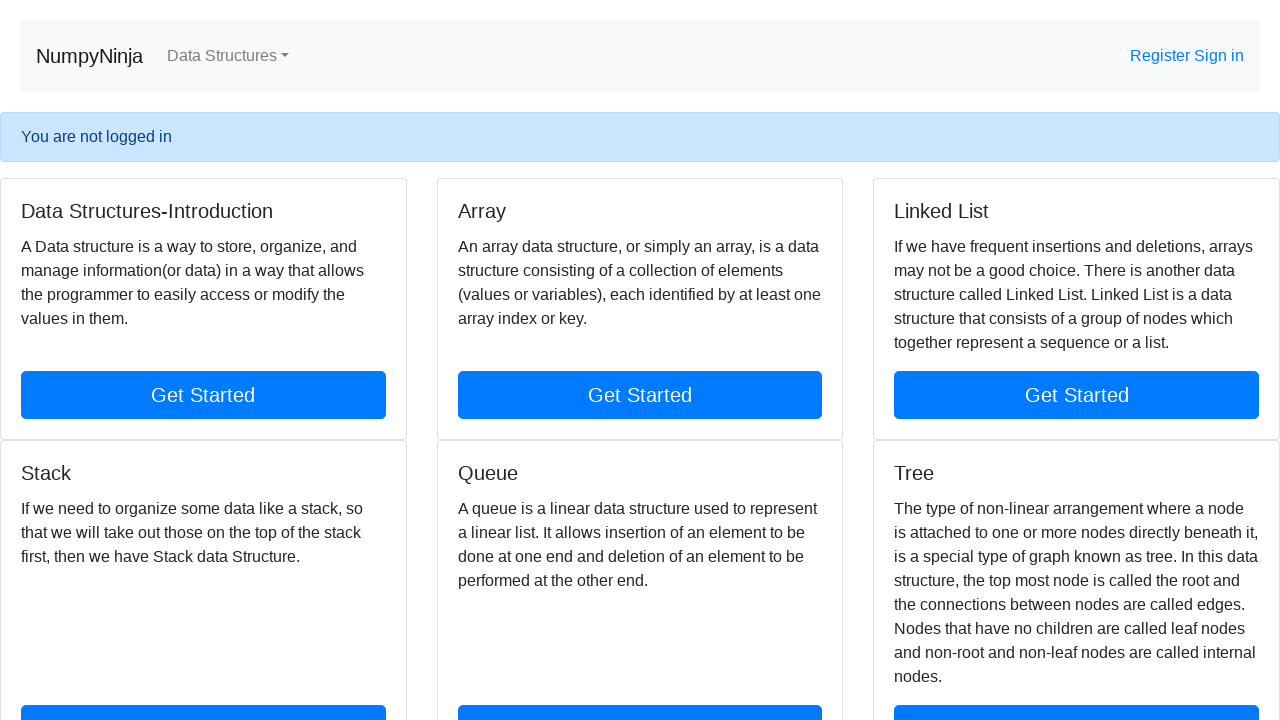

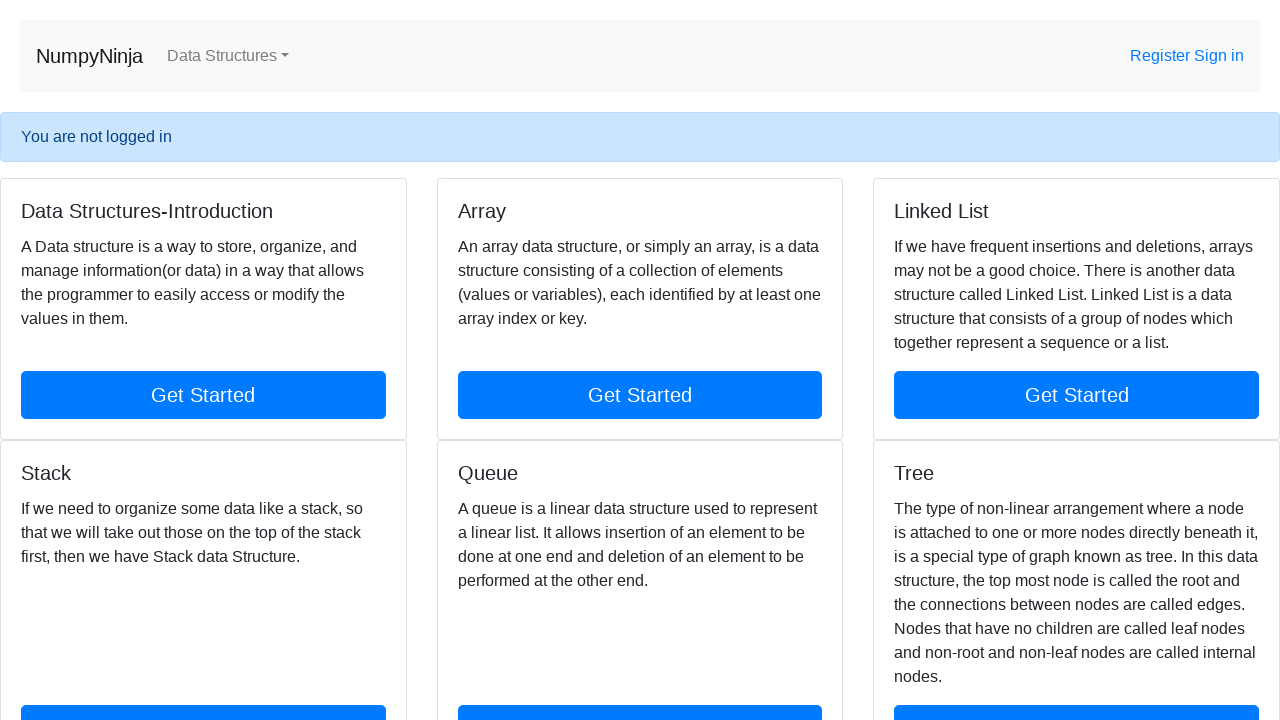